Fills out a complete web form with various input types including text fields, radio buttons, checkboxes, dropdown, and date picker, then submits the form

Starting URL: https://formy-project.herokuapp.com/form

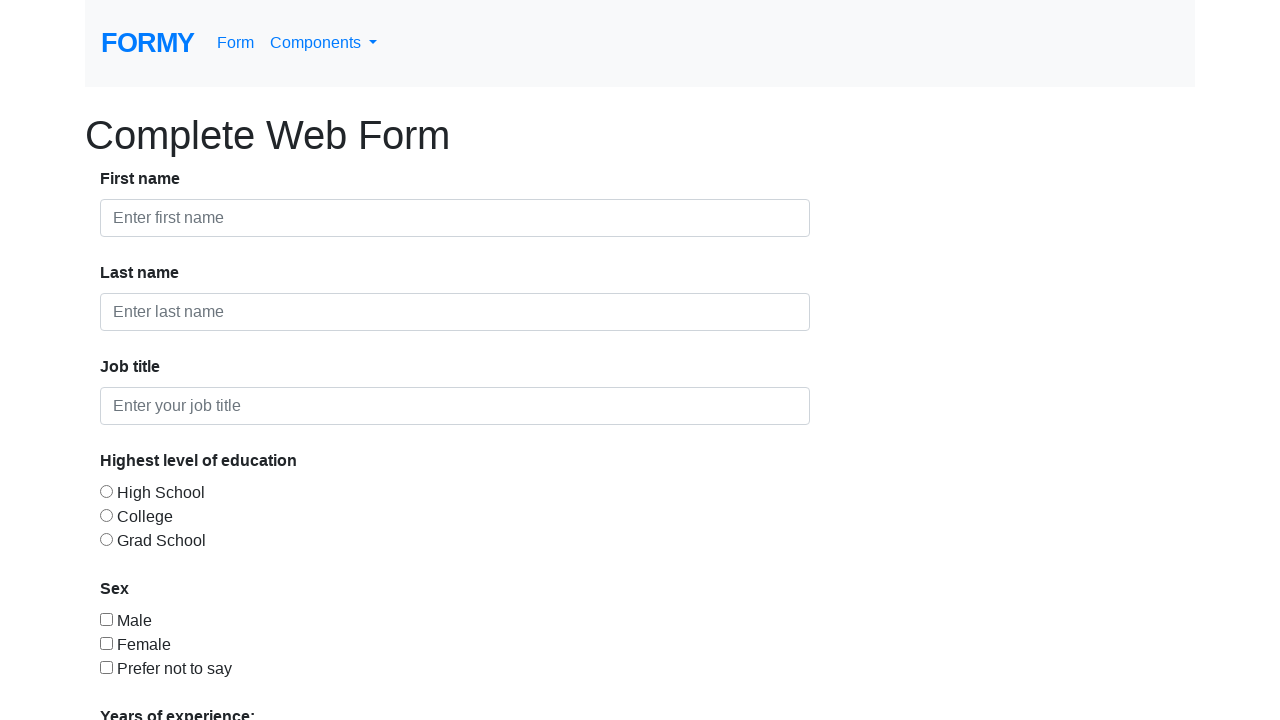

Filled first name field with 'John' on #first-name
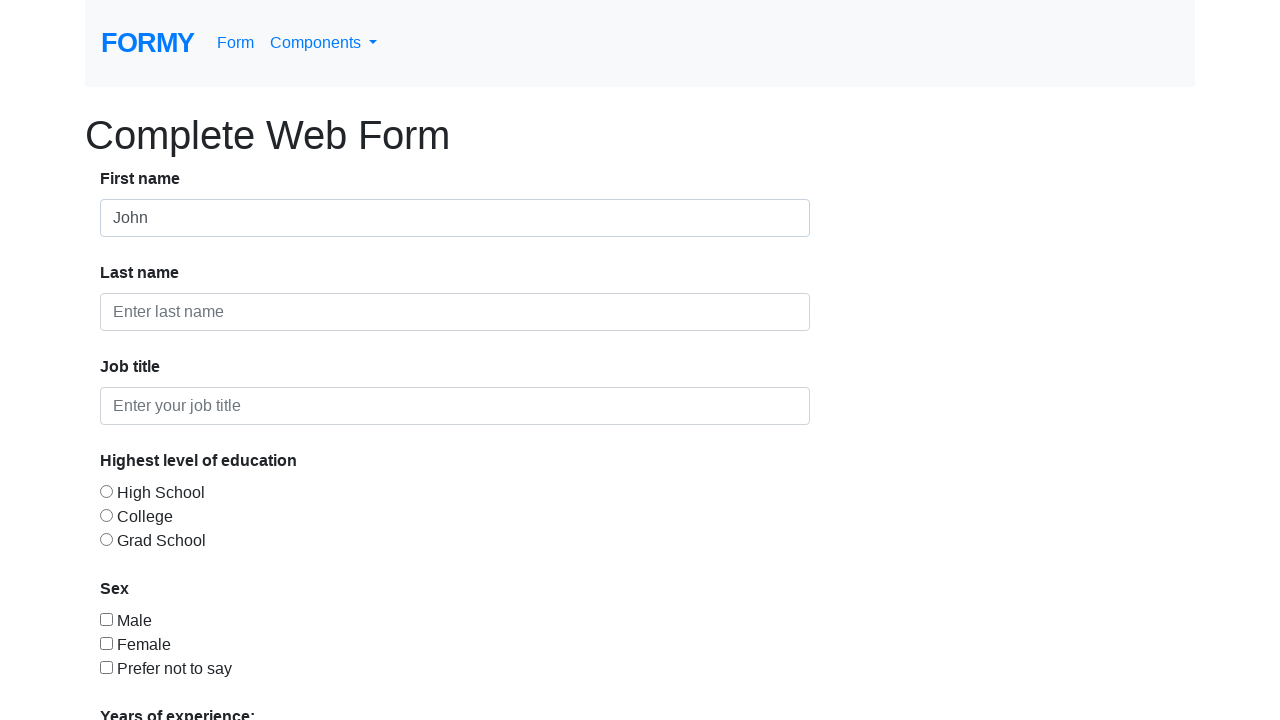

Filled last name field with 'Smith' on #last-name
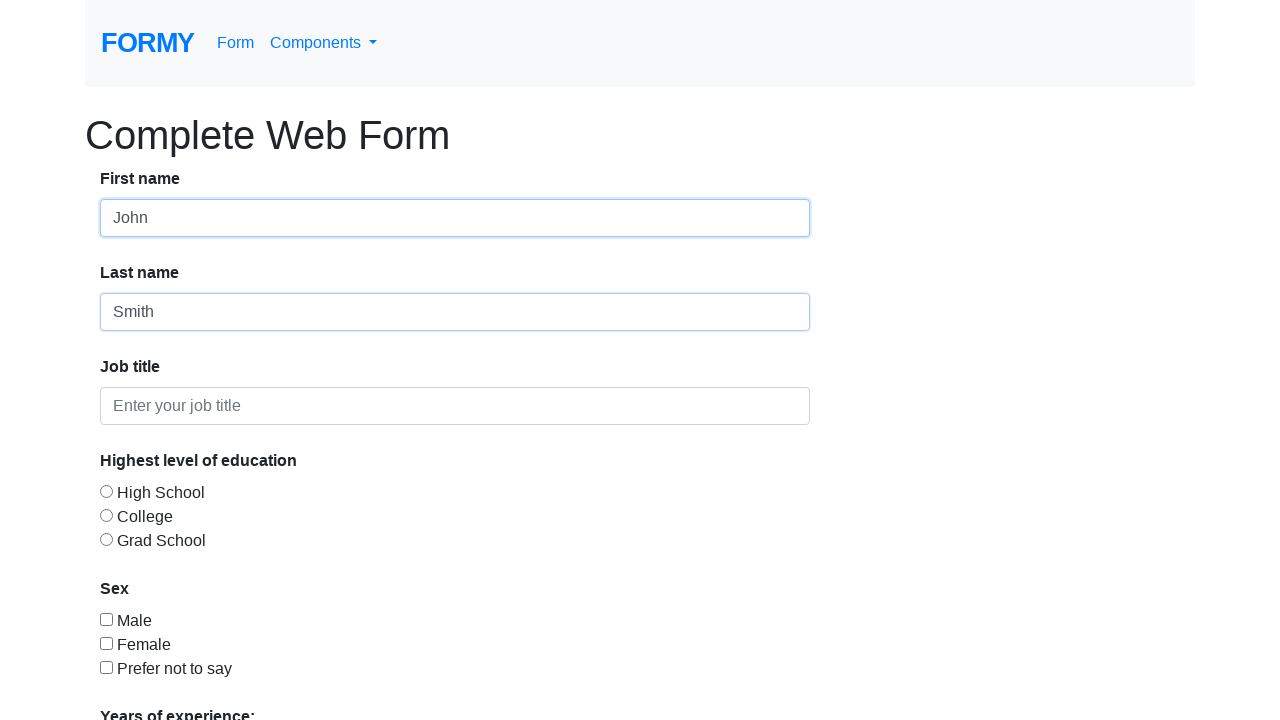

Filled job title field with 'Software Engineer' on #job-title
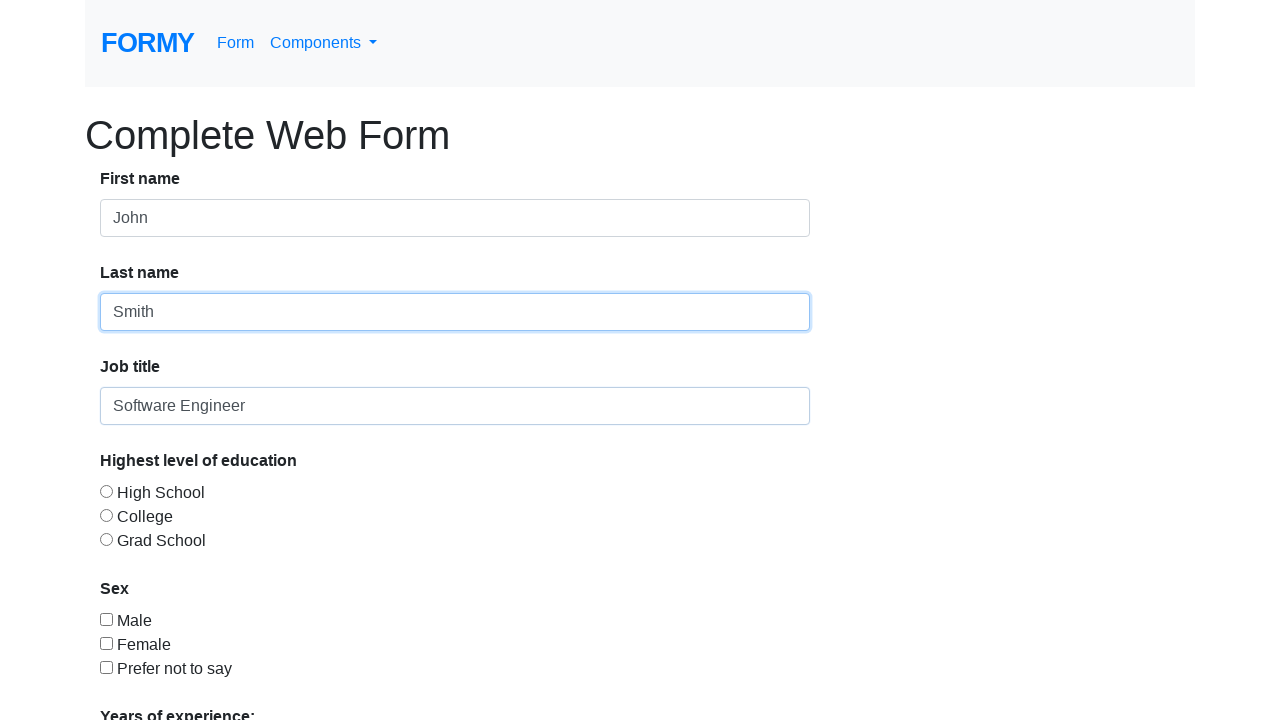

Selected education level - College at (106, 515) on #radio-button-2
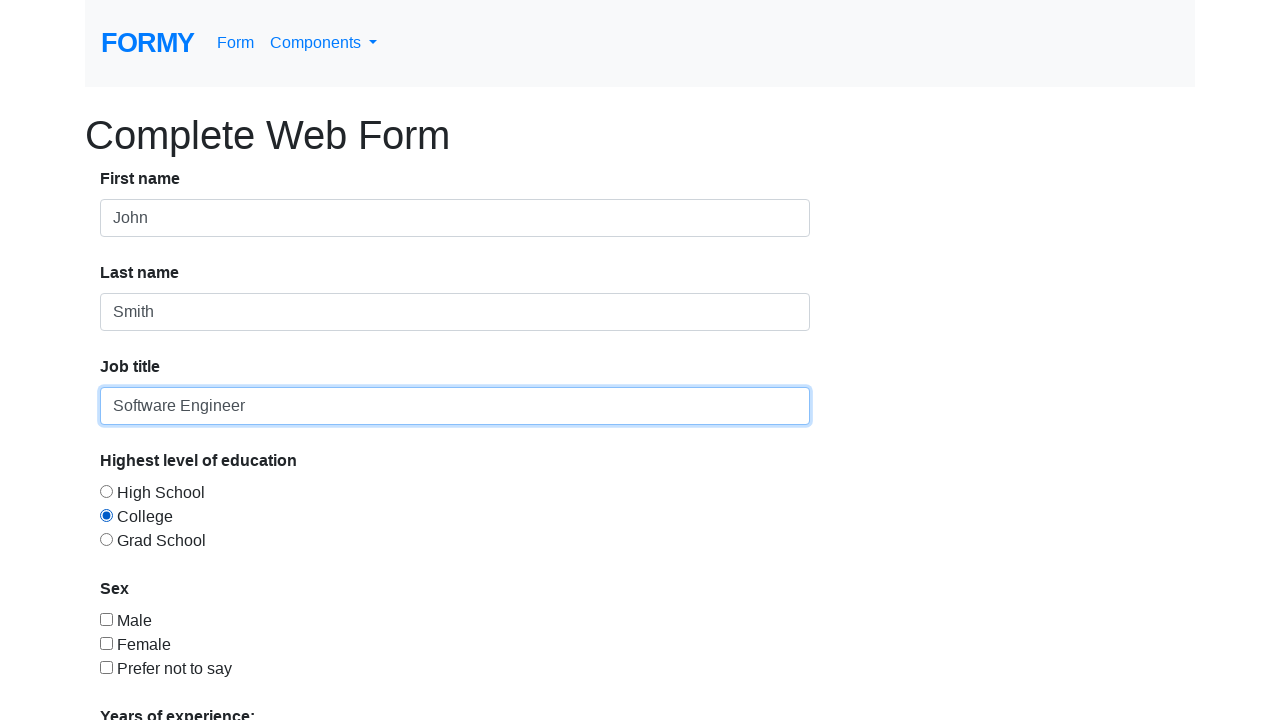

Selected gender - Male at (106, 619) on #checkbox-1
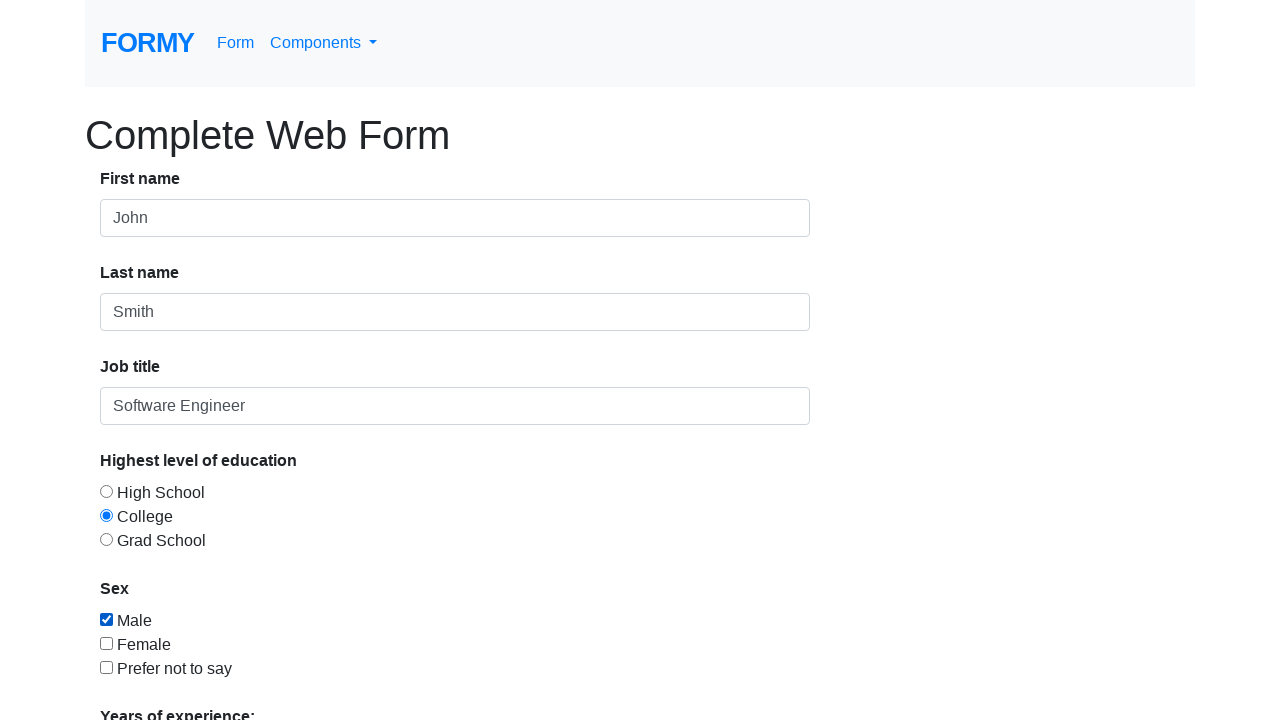

Selected years of experience - 5-9 from dropdown on #select-menu
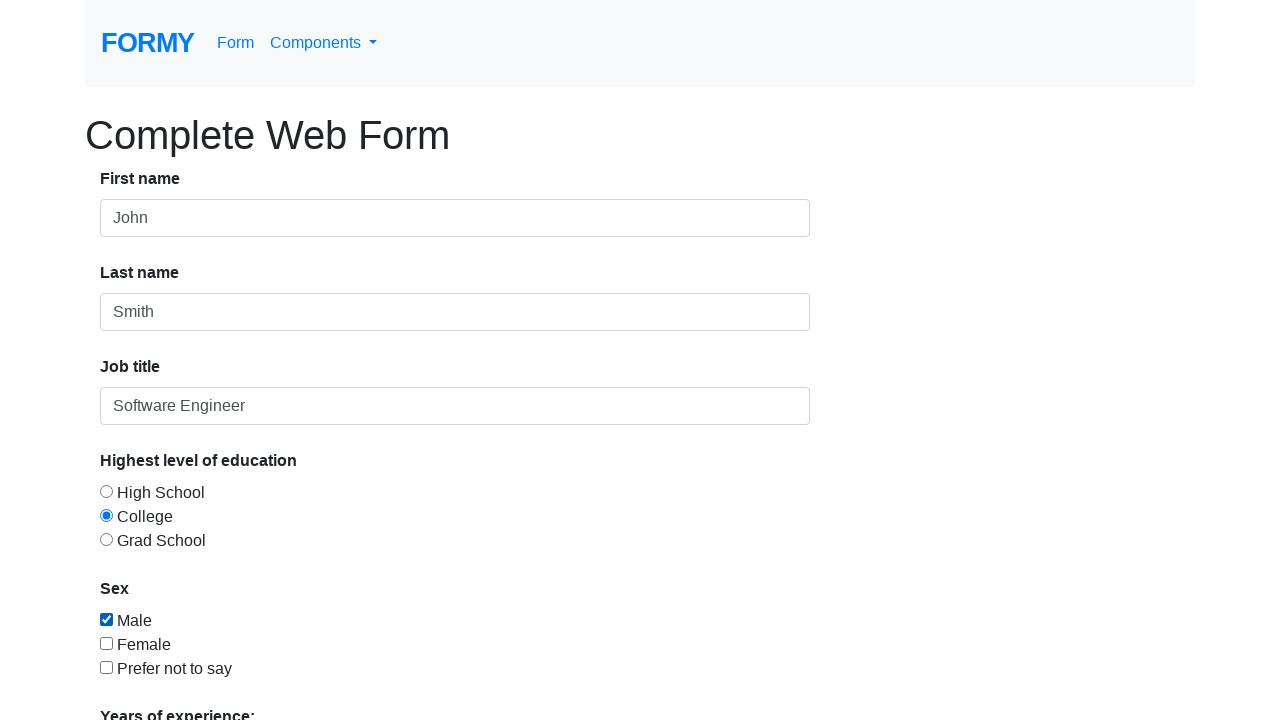

Entered date 01/15/2024 in date picker on #datepicker
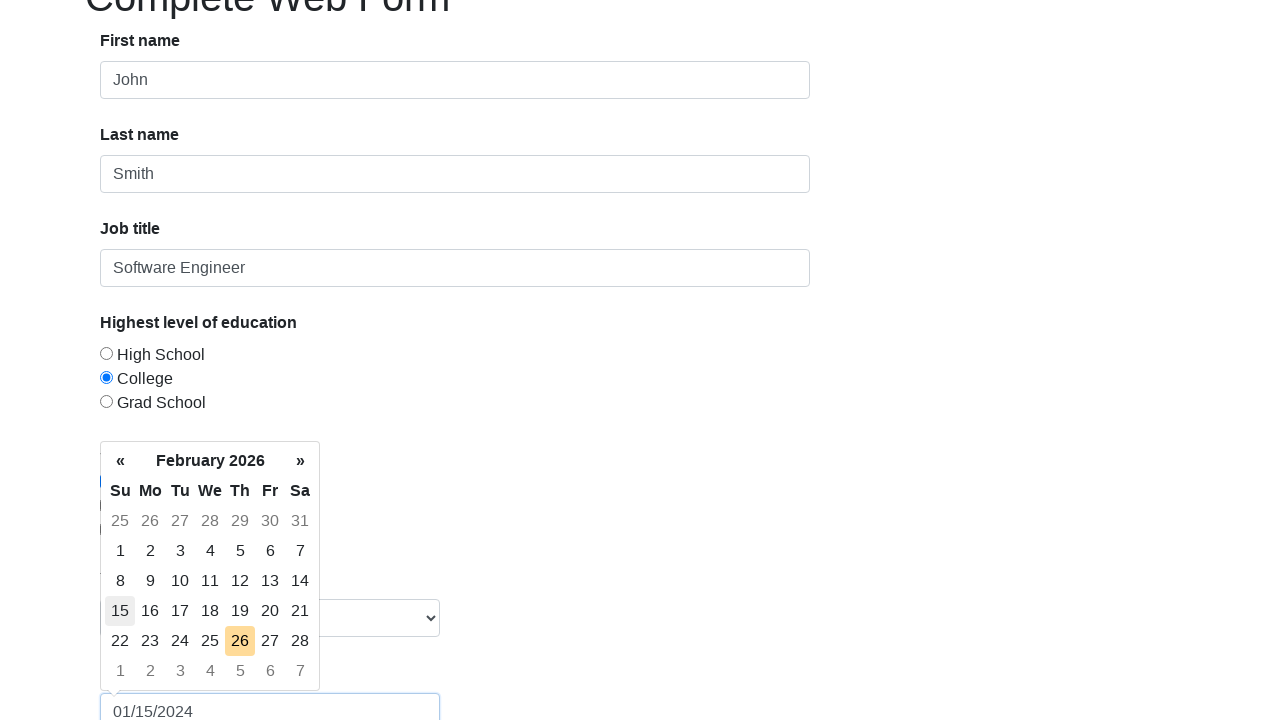

Clicked Submit button to complete form submission at (148, 680) on text=Submit
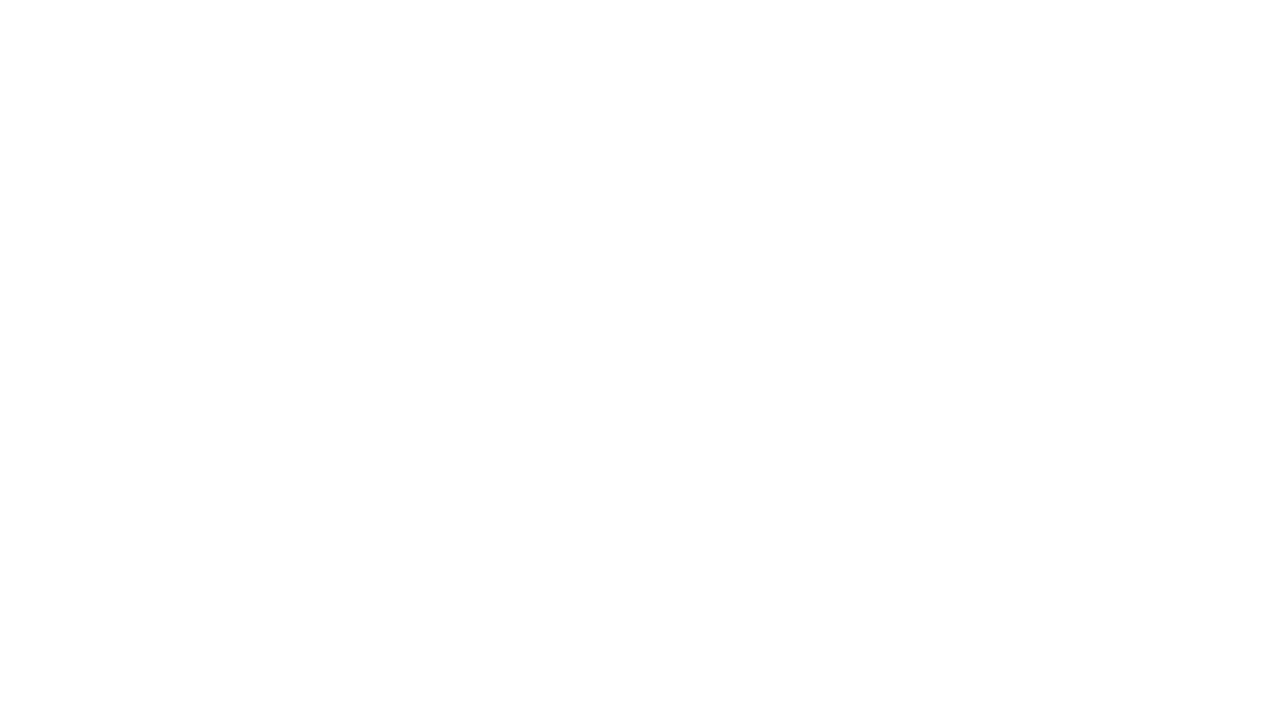

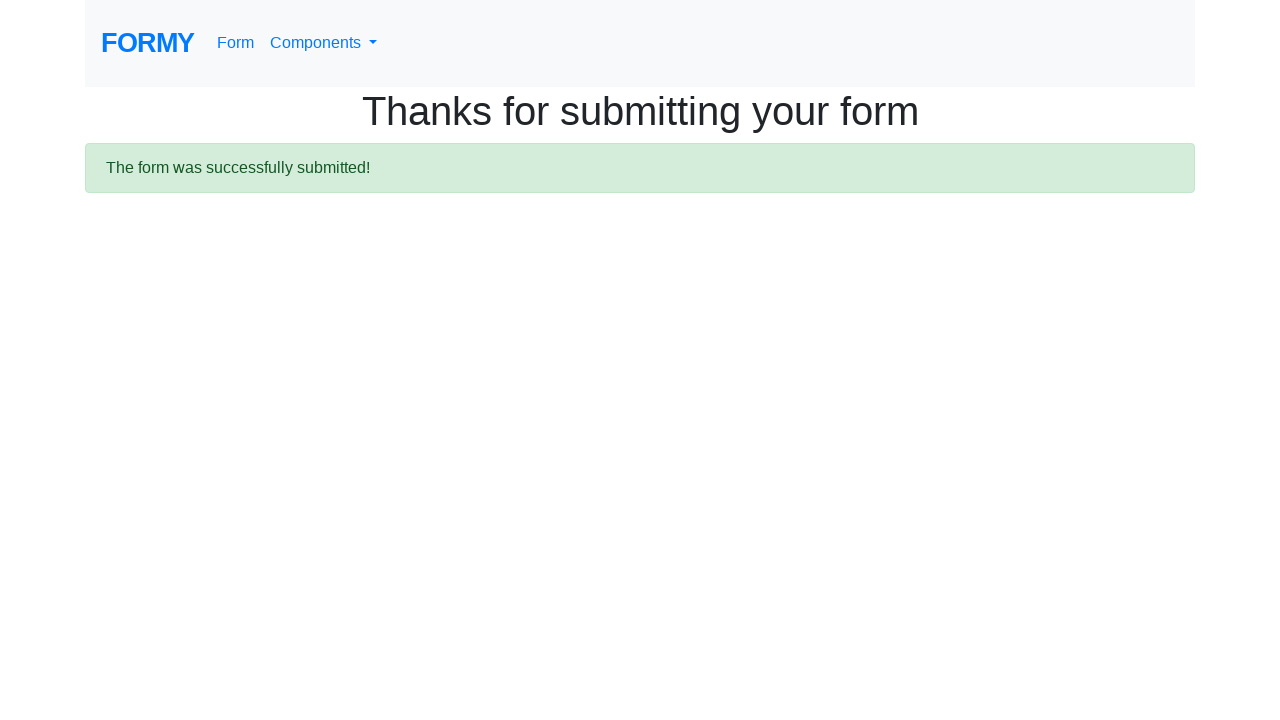